Tests the Playwright documentation site by clicking the "Get Started" link and verifying navigation to the intro page

Starting URL: https://playwright.dev

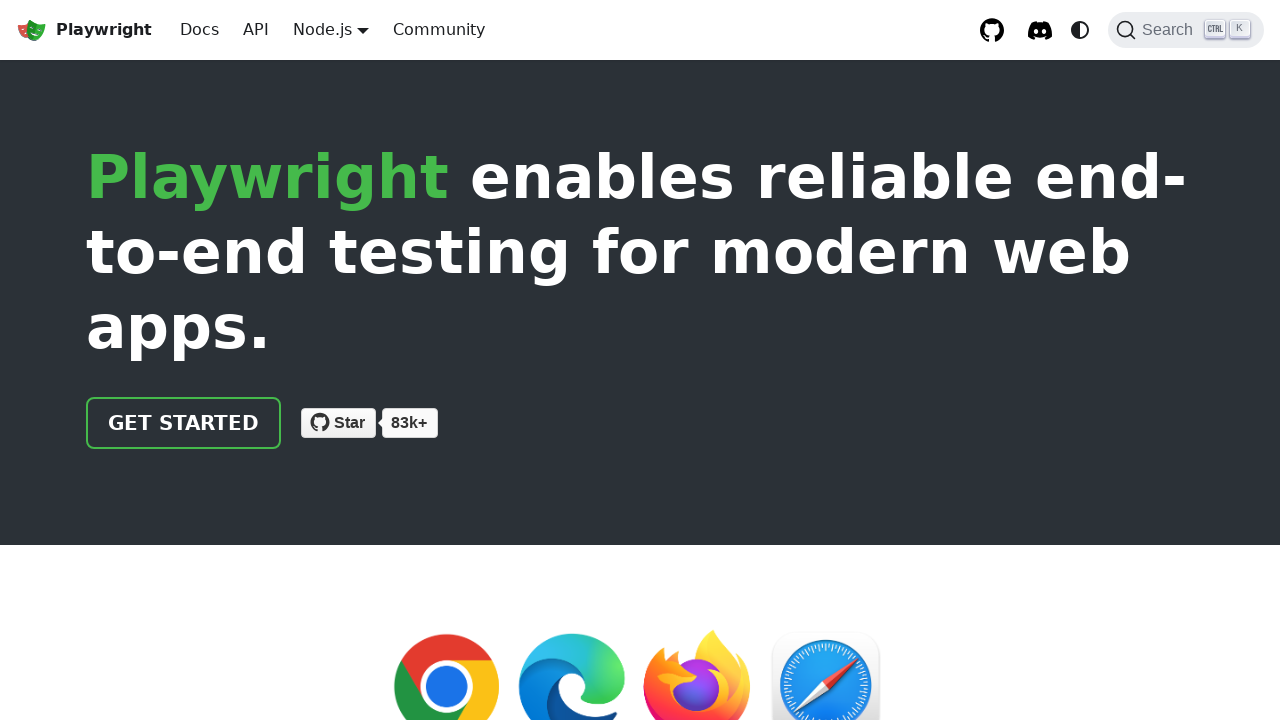

Located the 'Get Started' link on Playwright documentation homepage
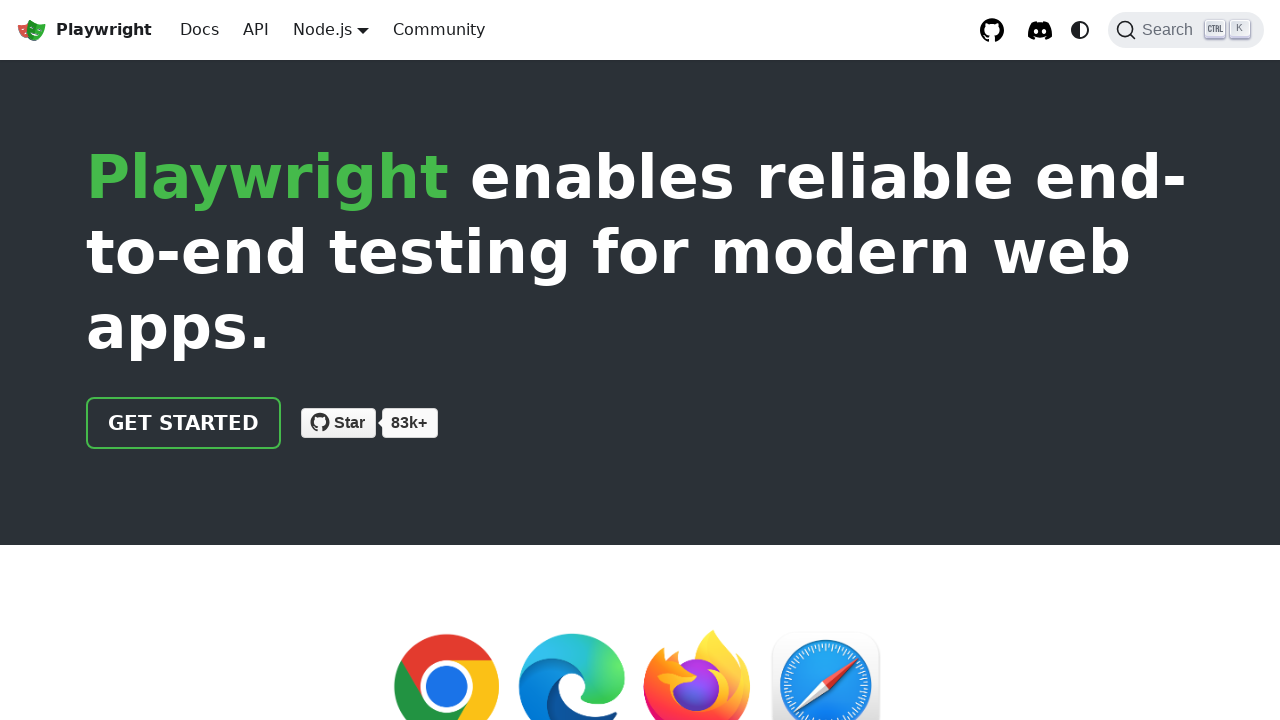

Verified 'Get Started' link href attribute is '/docs/intro'
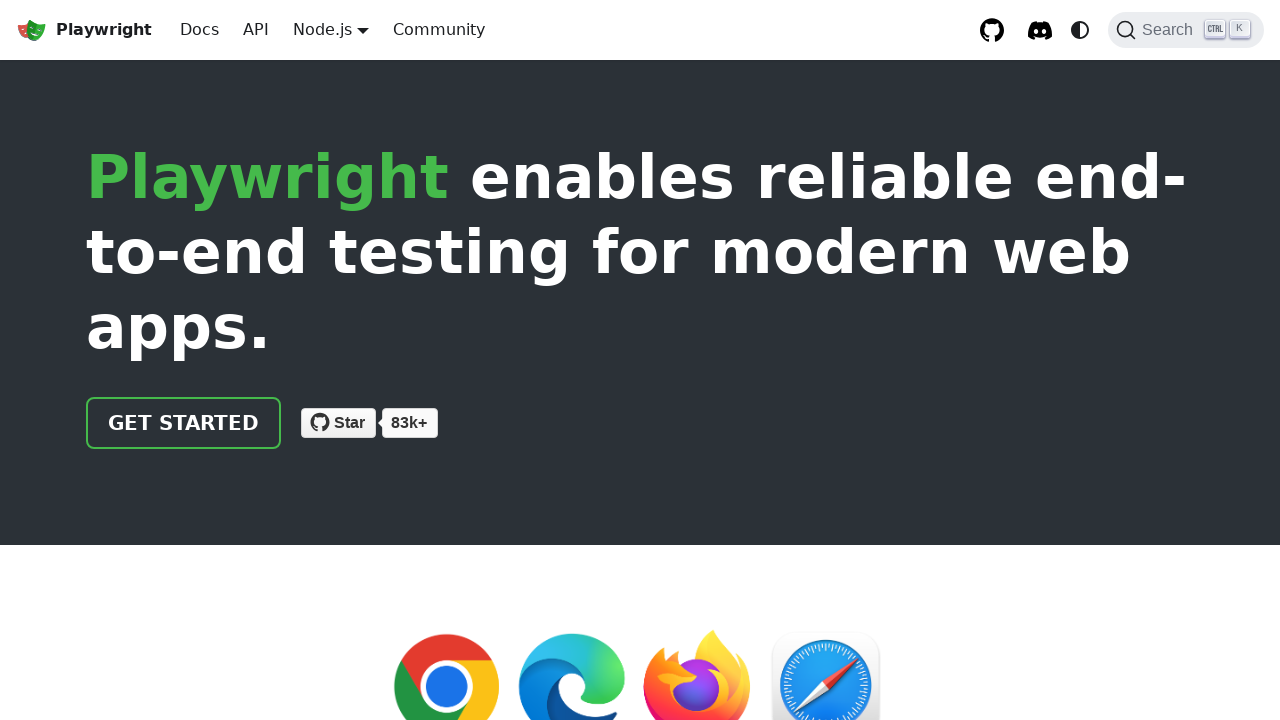

Clicked the 'Get Started' link at (184, 423) on internal:role=link[name="Get Started"i]
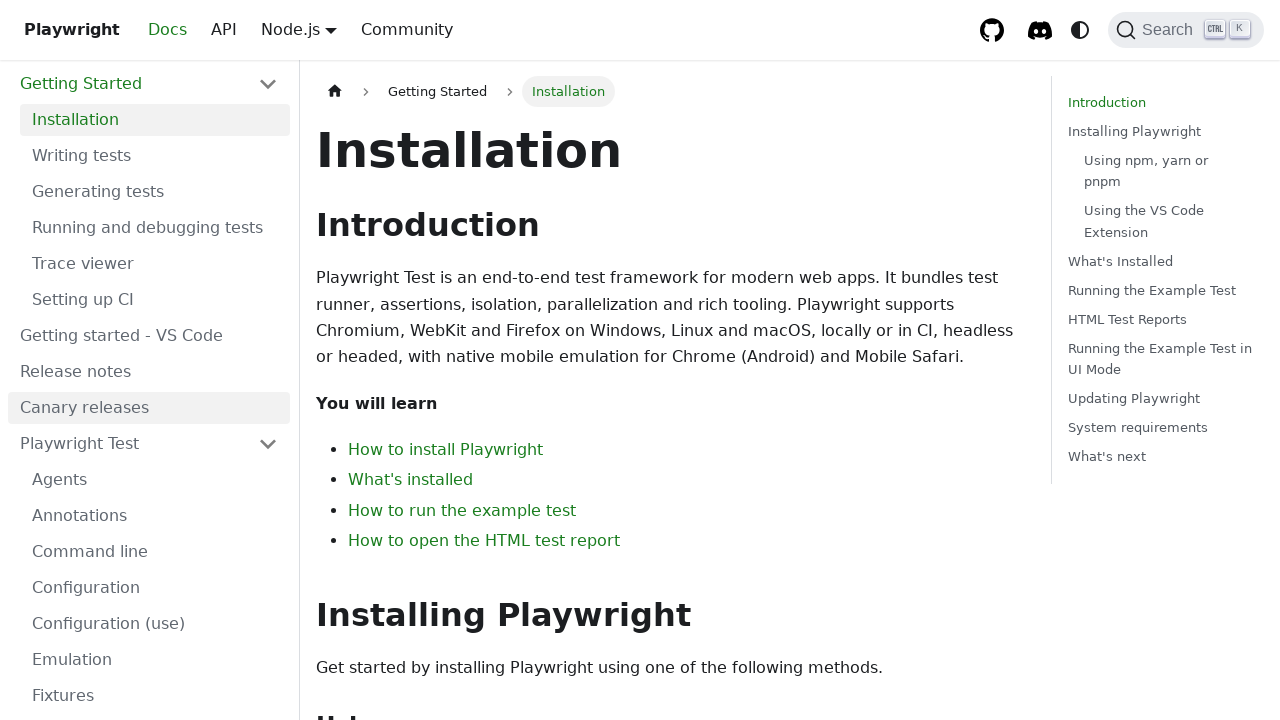

Successfully navigated to the intro page
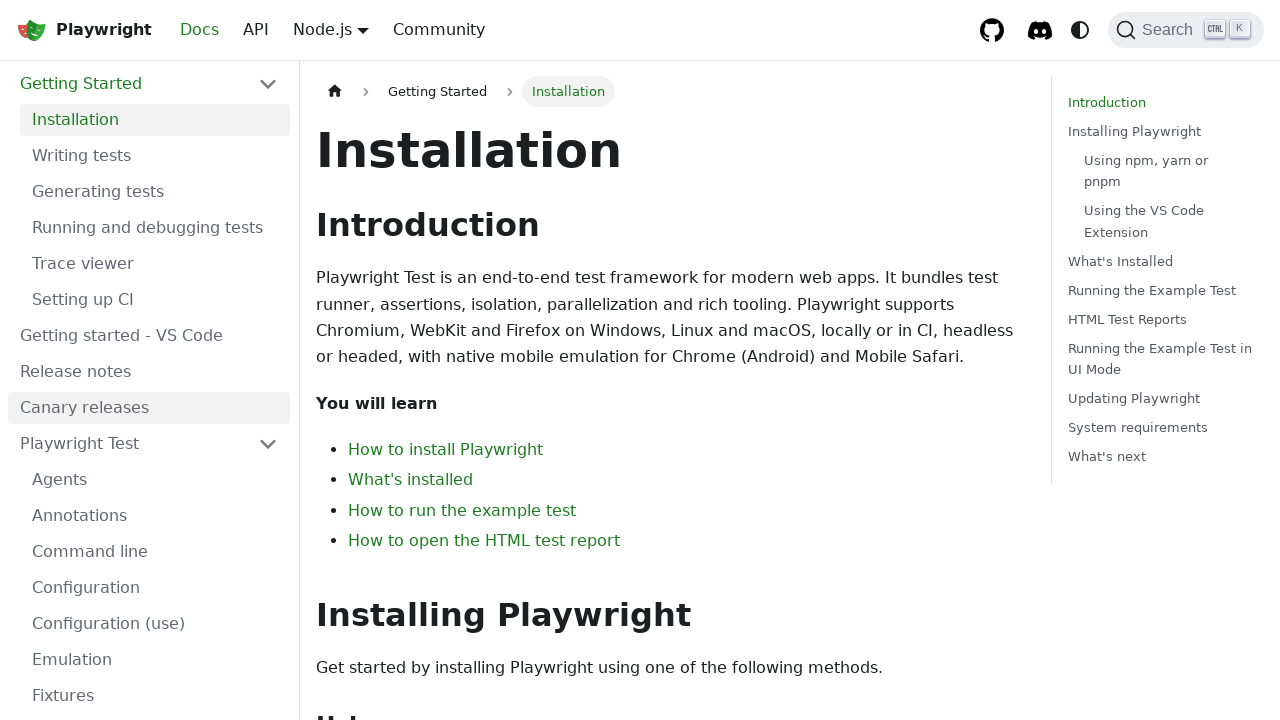

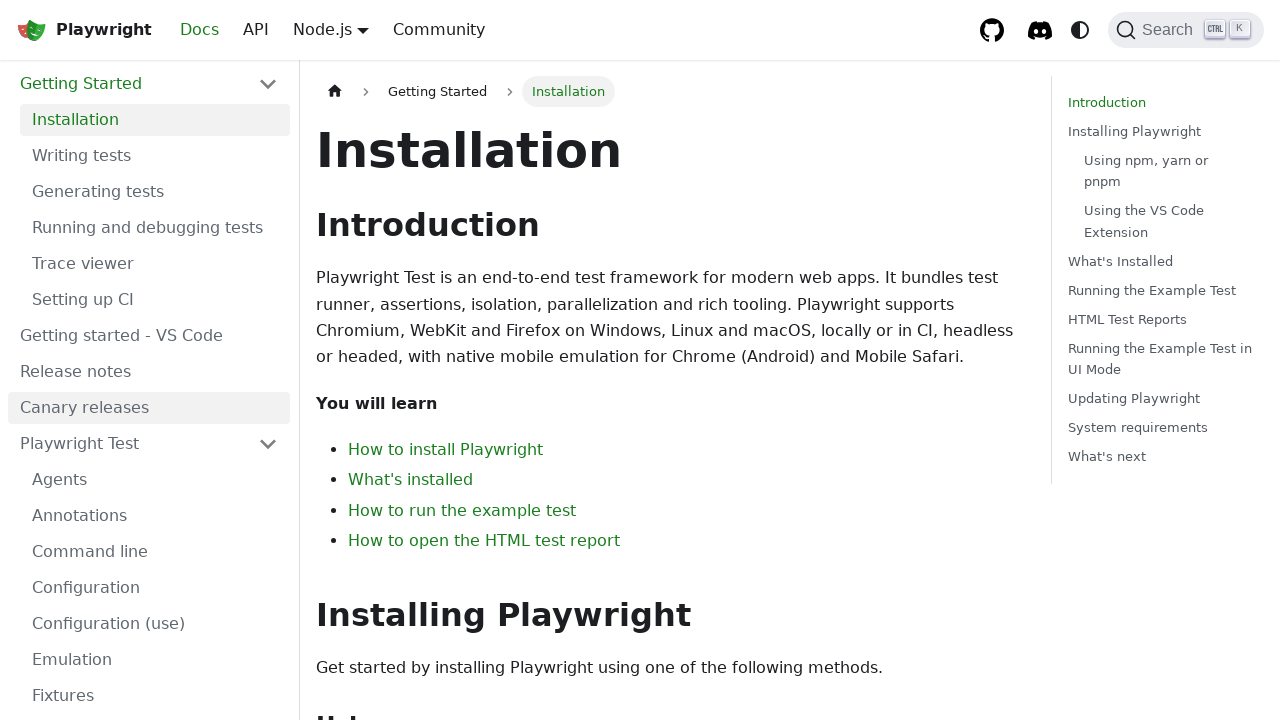